Tests button click functionality by selecting the first button on the page, clicking it, and interacting with the resulting alert popup.

Starting URL: https://mdn.github.io/learning-area/tools-testing/cross-browser-testing/accessibility/native-keyboard-accessibility.html

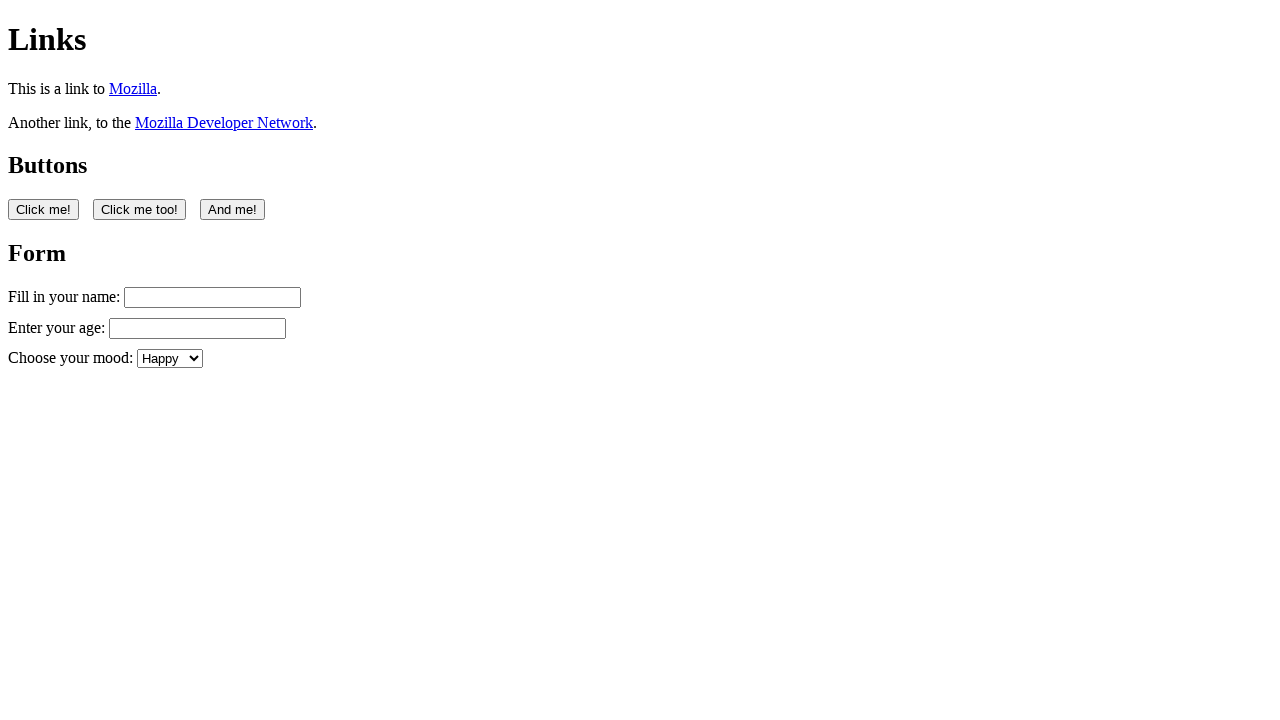

Waited for first button to be visible on the page
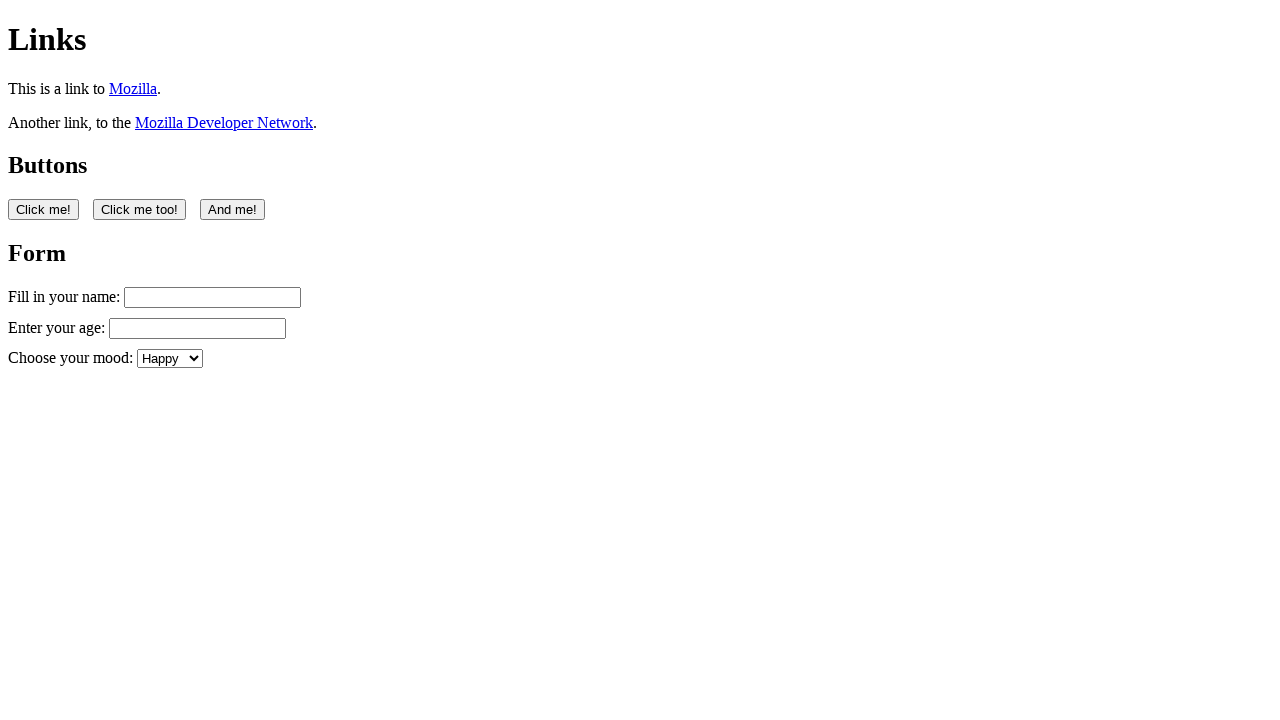

Set up dialog handler to accept alert popups
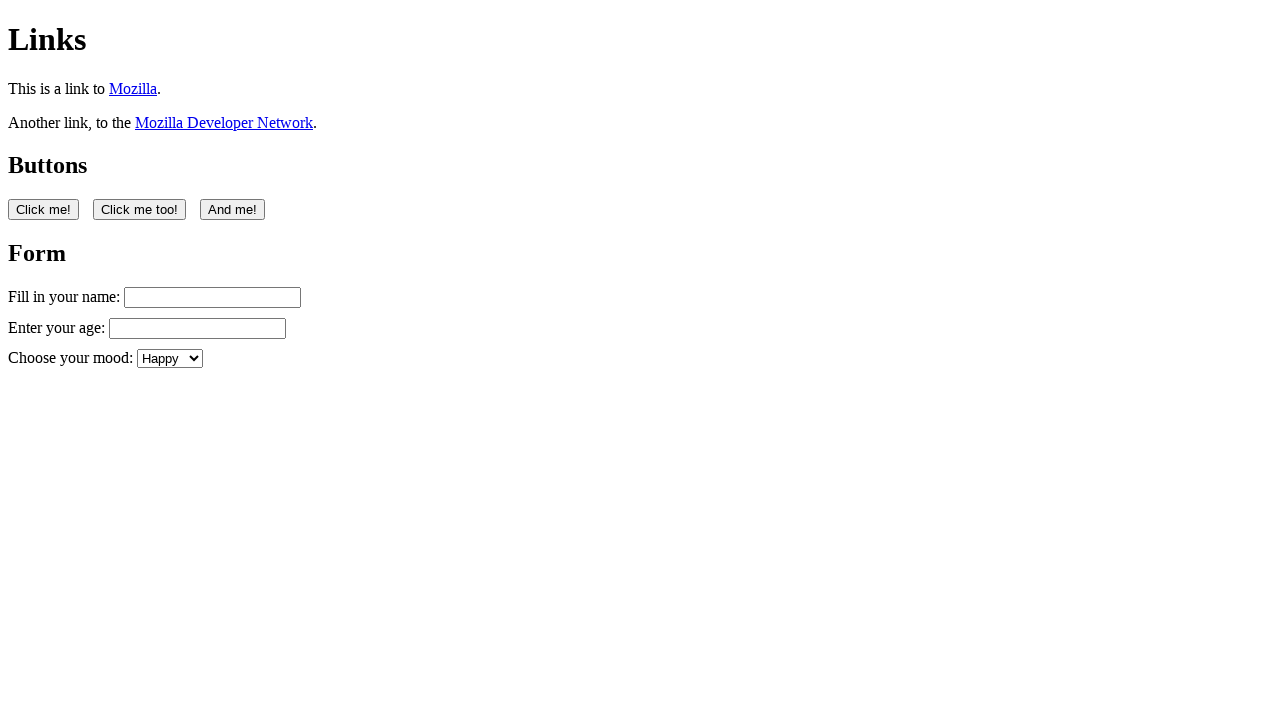

Clicked the first button on the page at (44, 209) on button:nth-of-type(1)
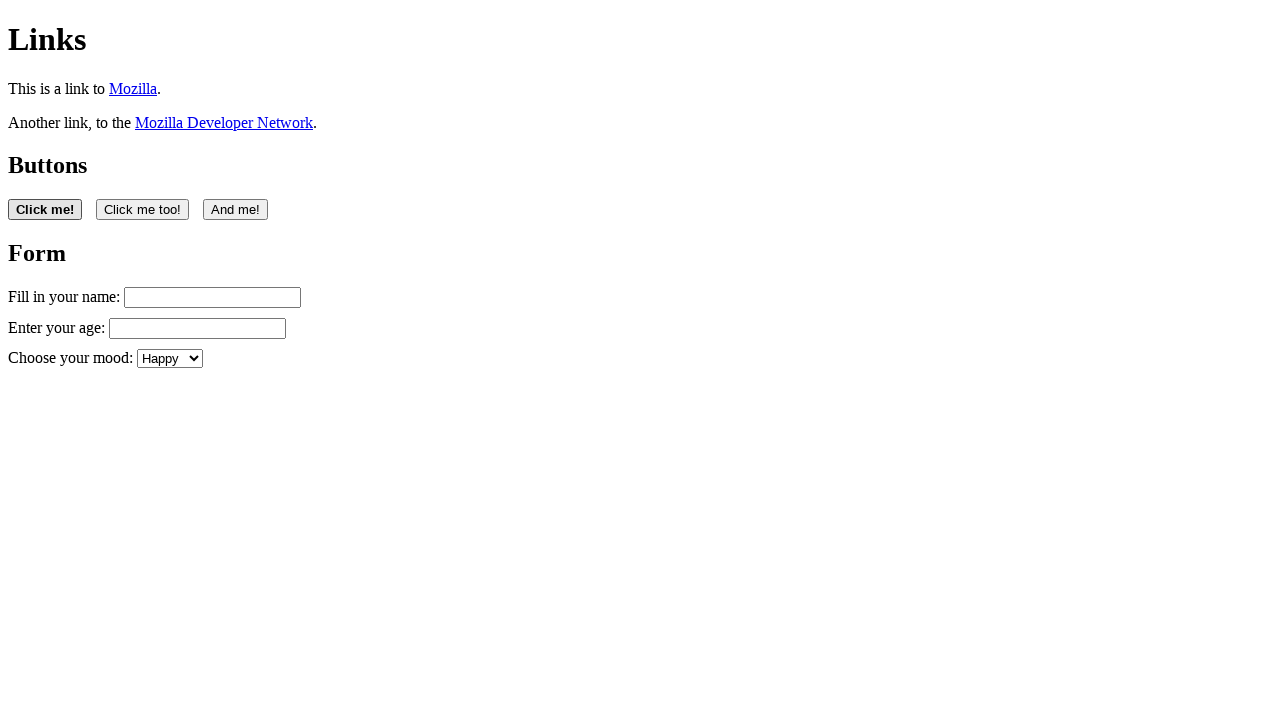

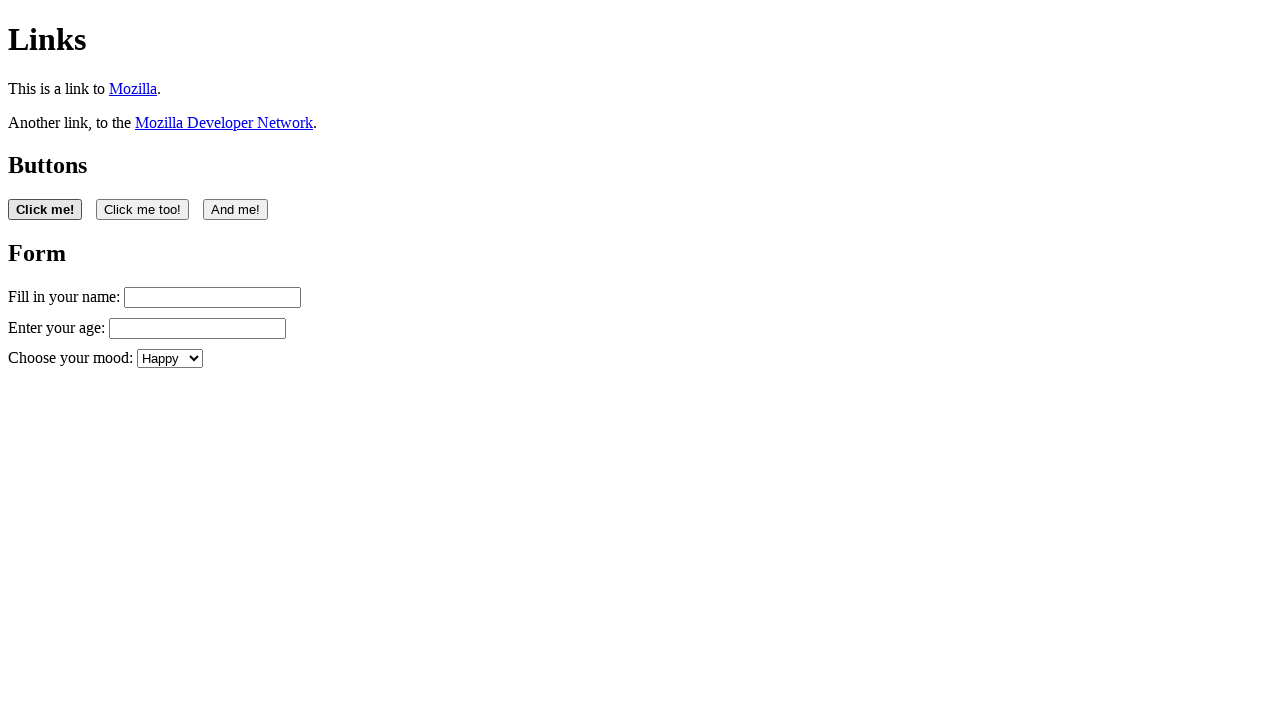